Tests sending a keyboard combination (Ctrl+A) to select all text on the page

Starting URL: https://www.example.com

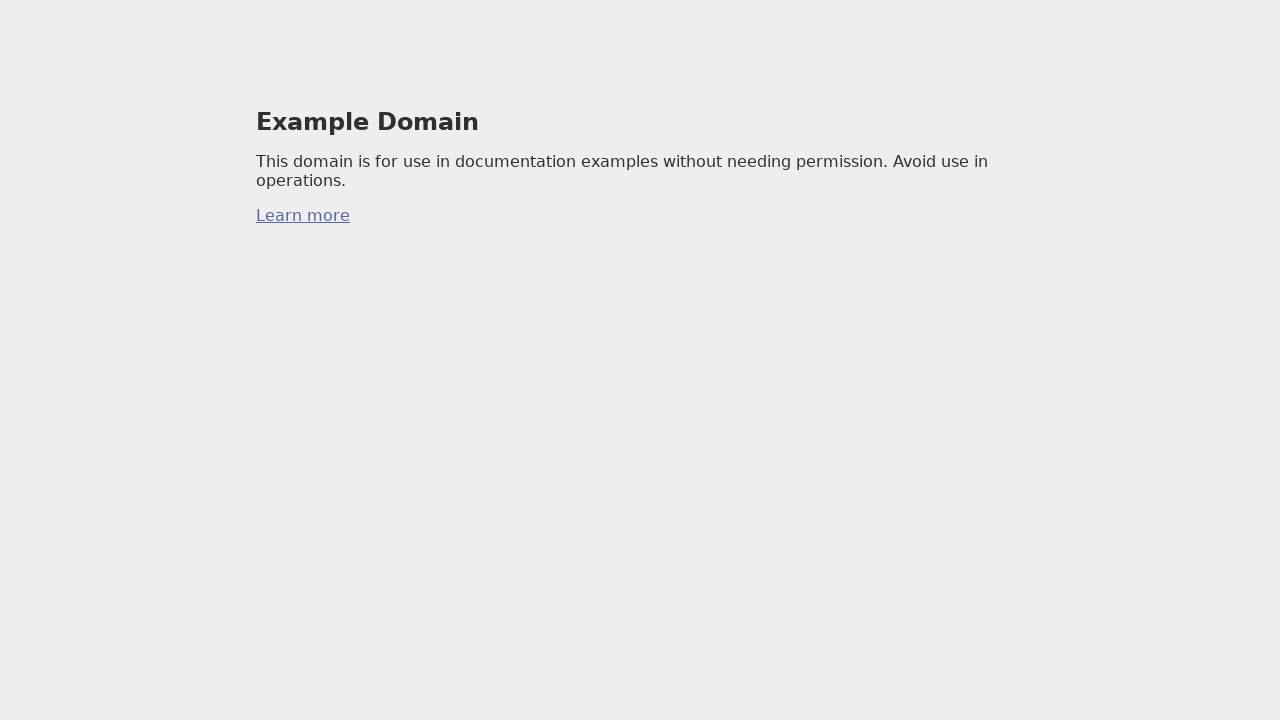

Pressed Ctrl+A to select all text on the page
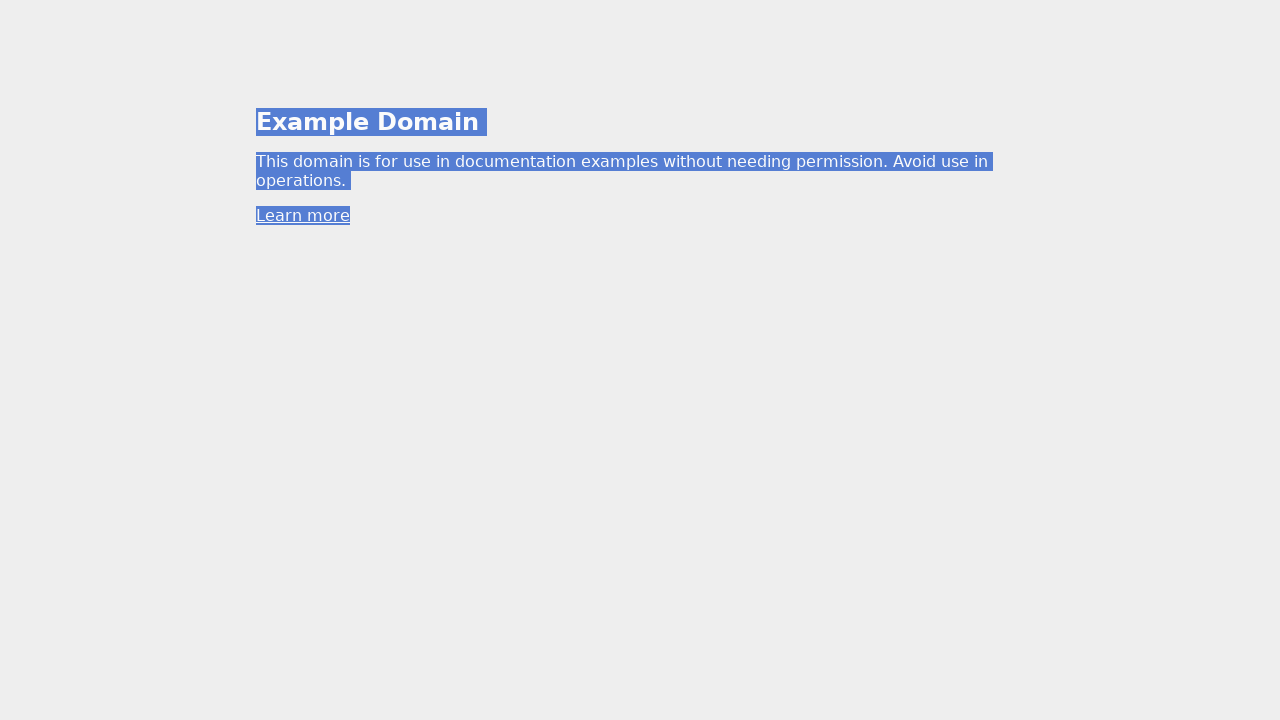

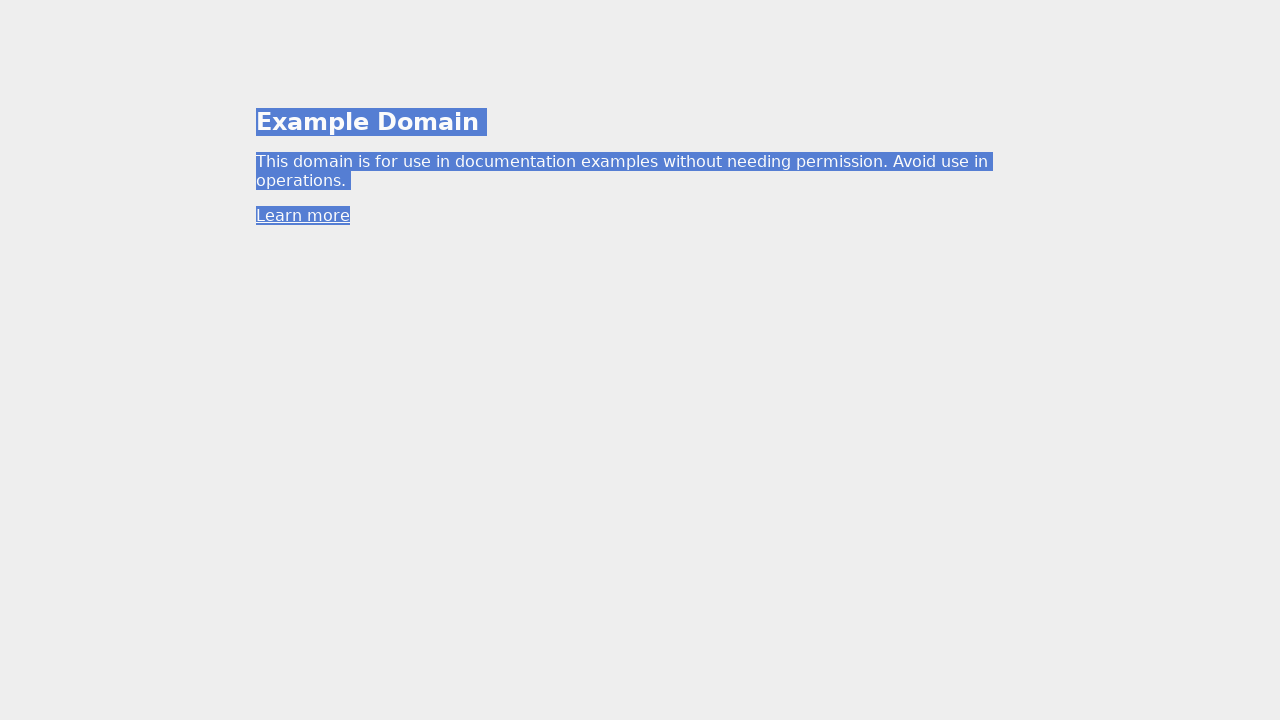